Navigates to the OrangeHRM website homepage and maximizes the browser window.

Starting URL: https://www.orangehrm.com/

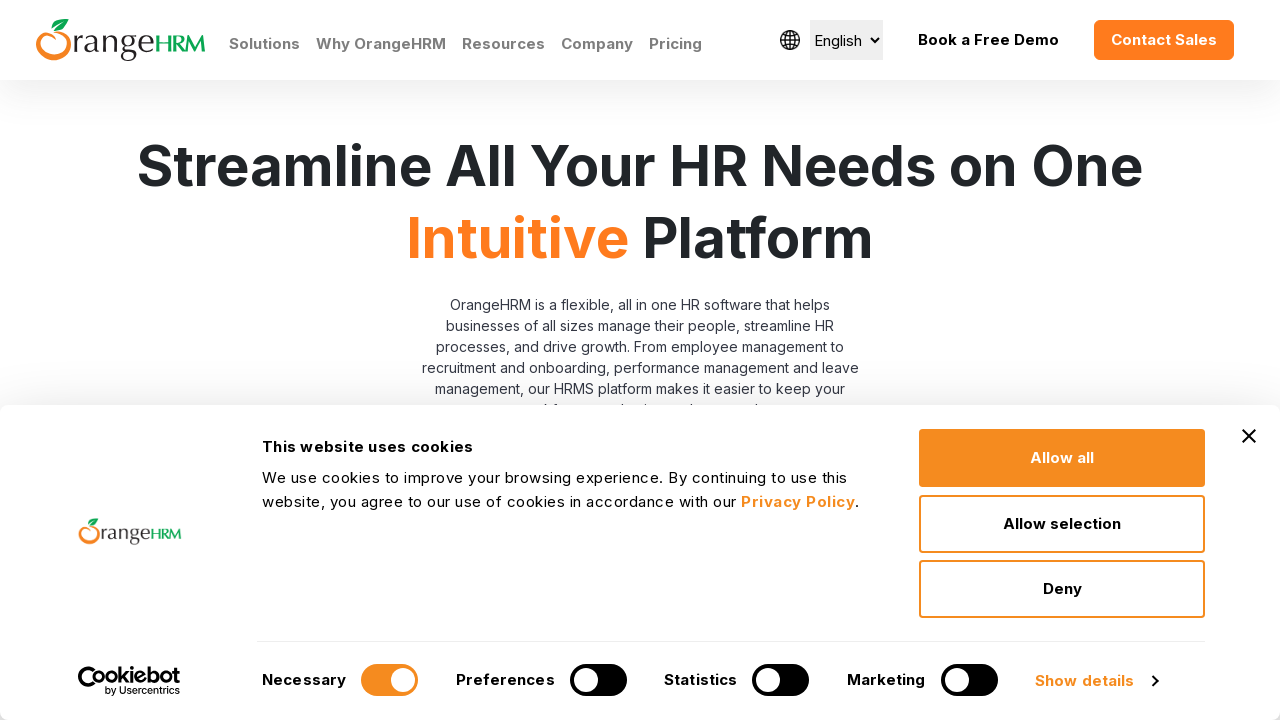

Navigated to OrangeHRM homepage
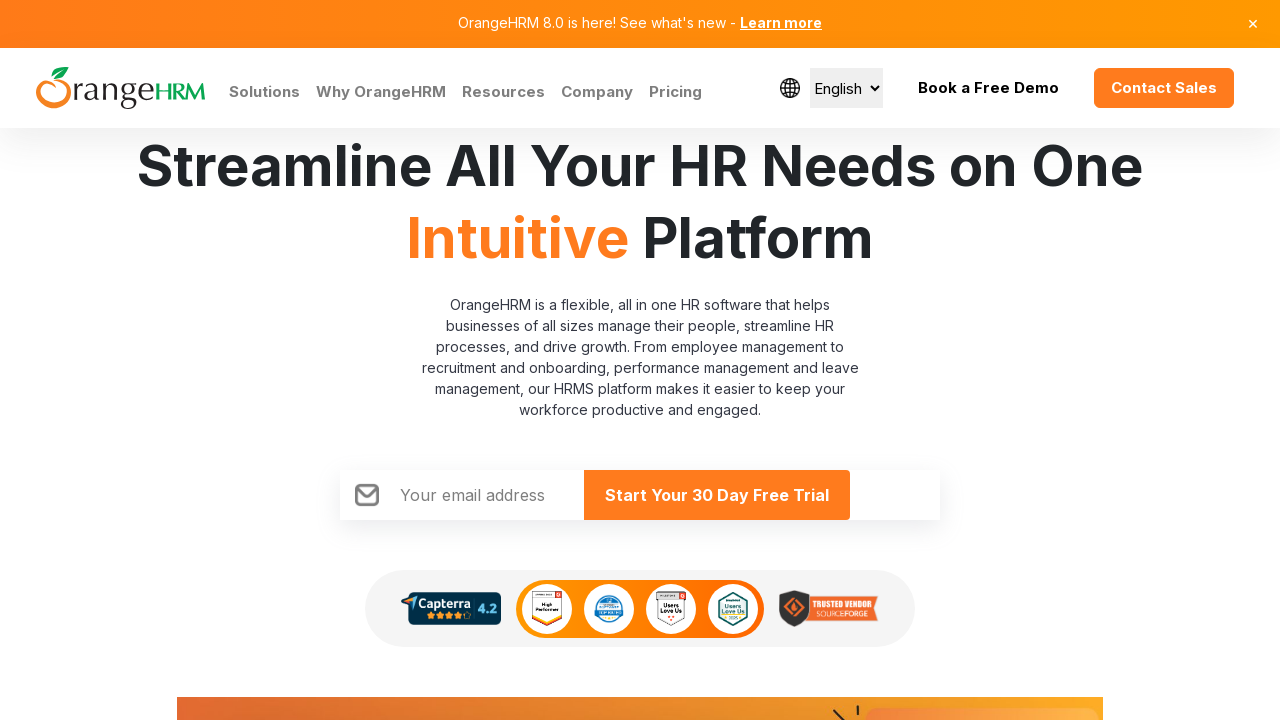

Maximized browser window to 1920x1080
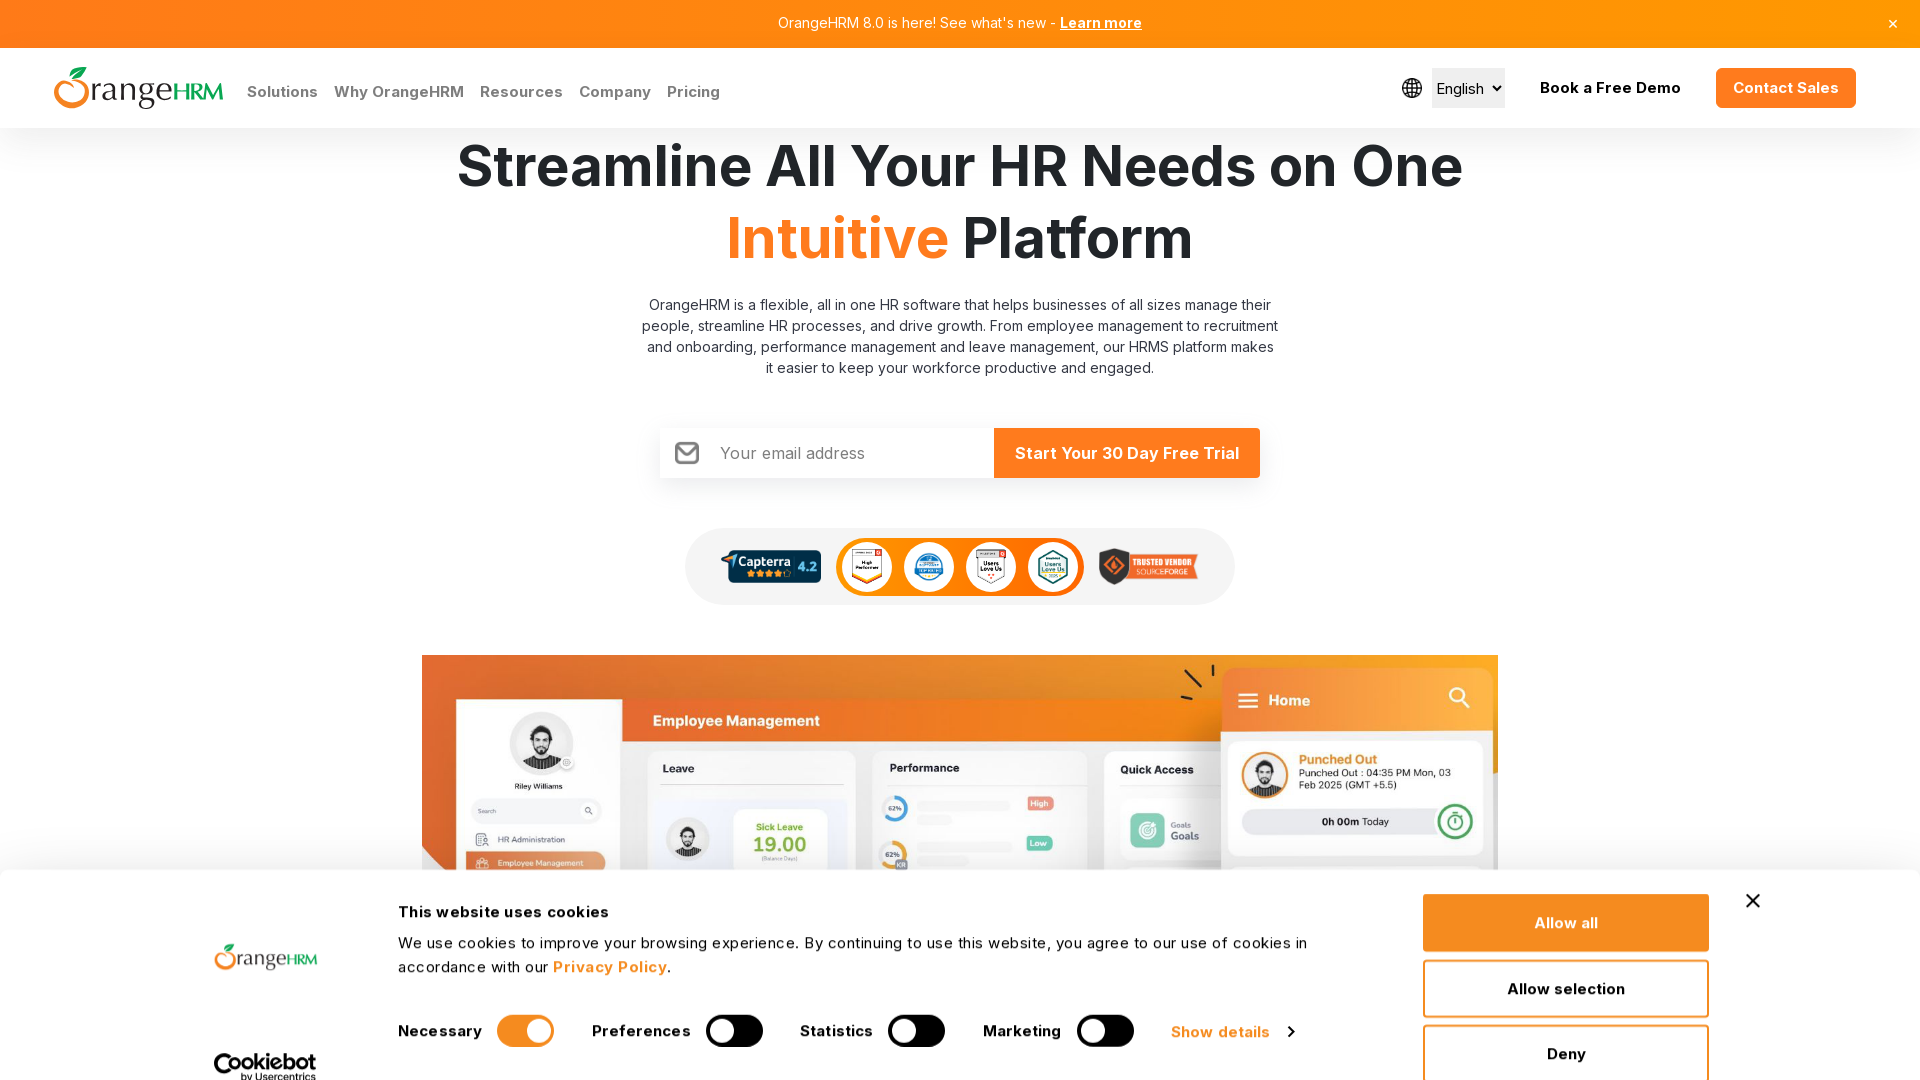

Page fully loaded and DOM content interactive
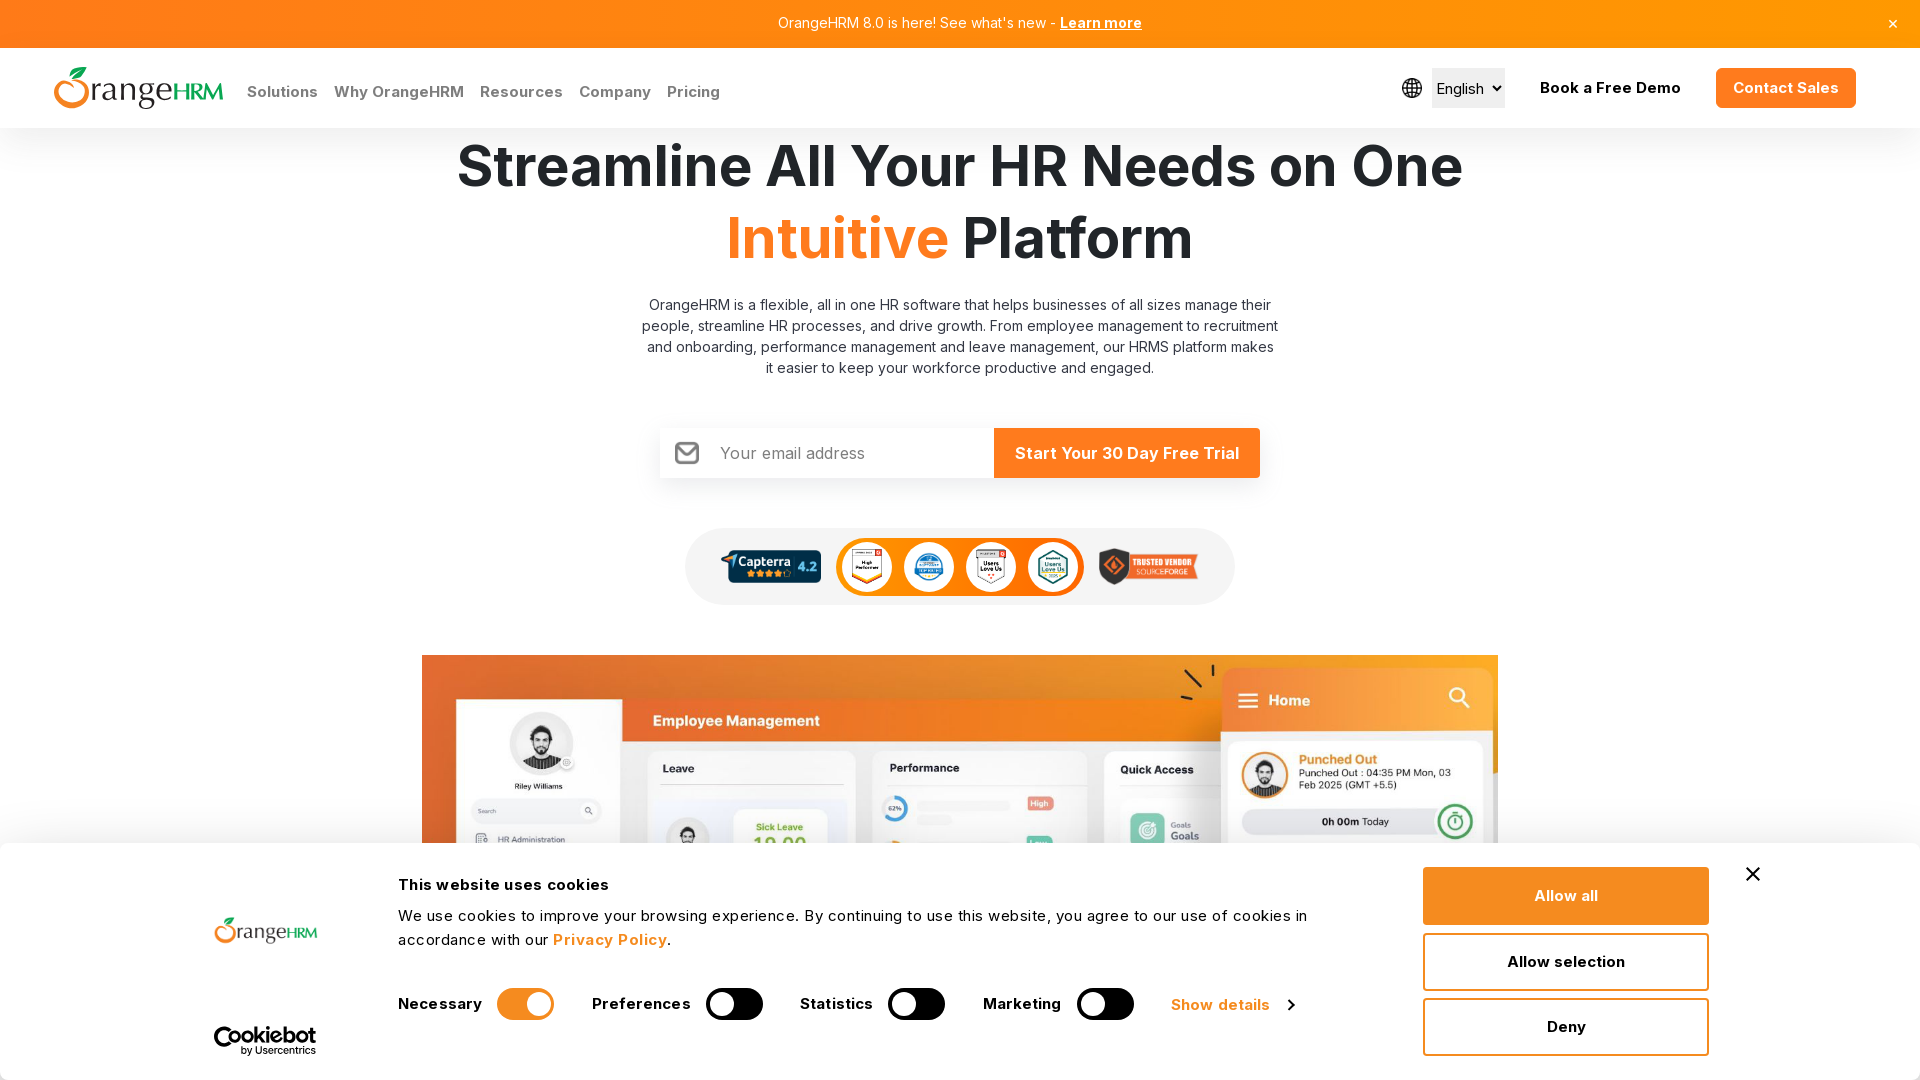

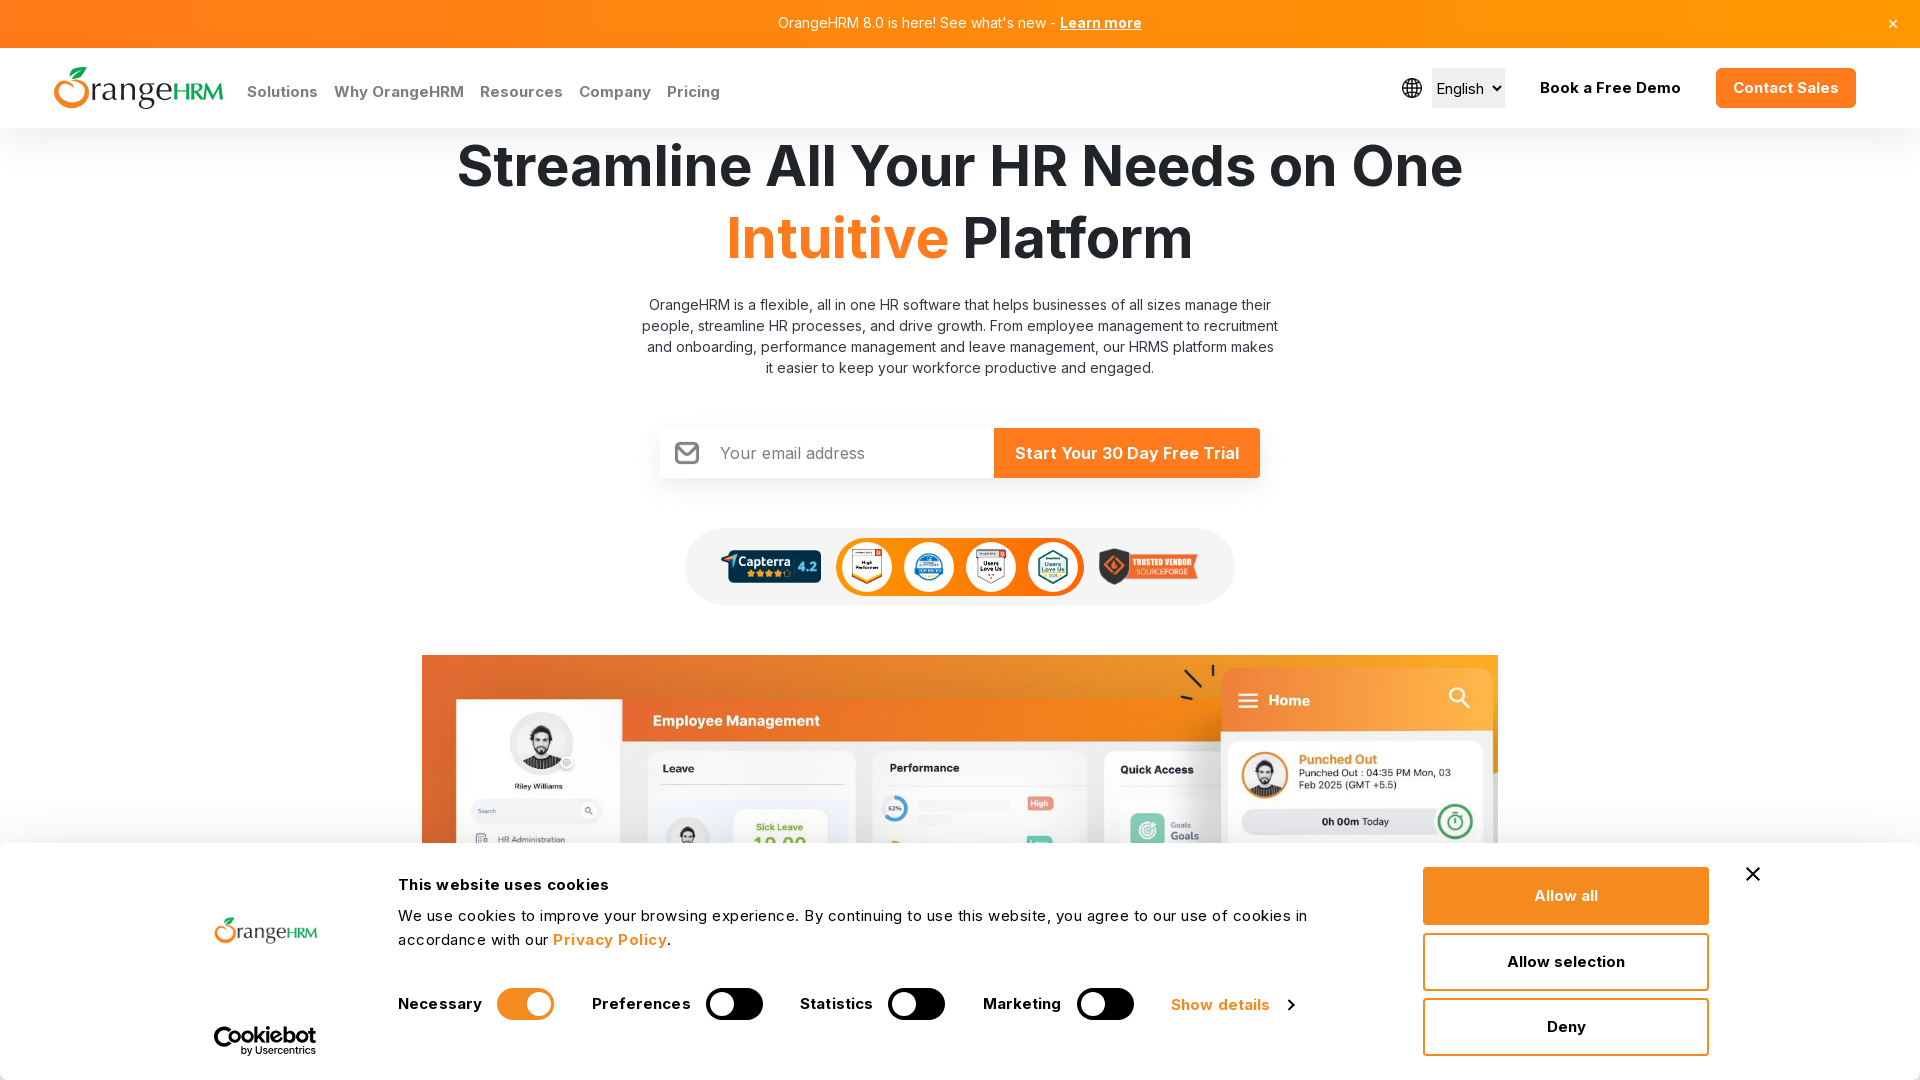